Tests window/tab handling by clicking a link that opens a new tab, switching to it, verifying content, and switching back to the original tab

Starting URL: https://the-internet.herokuapp.com/windows

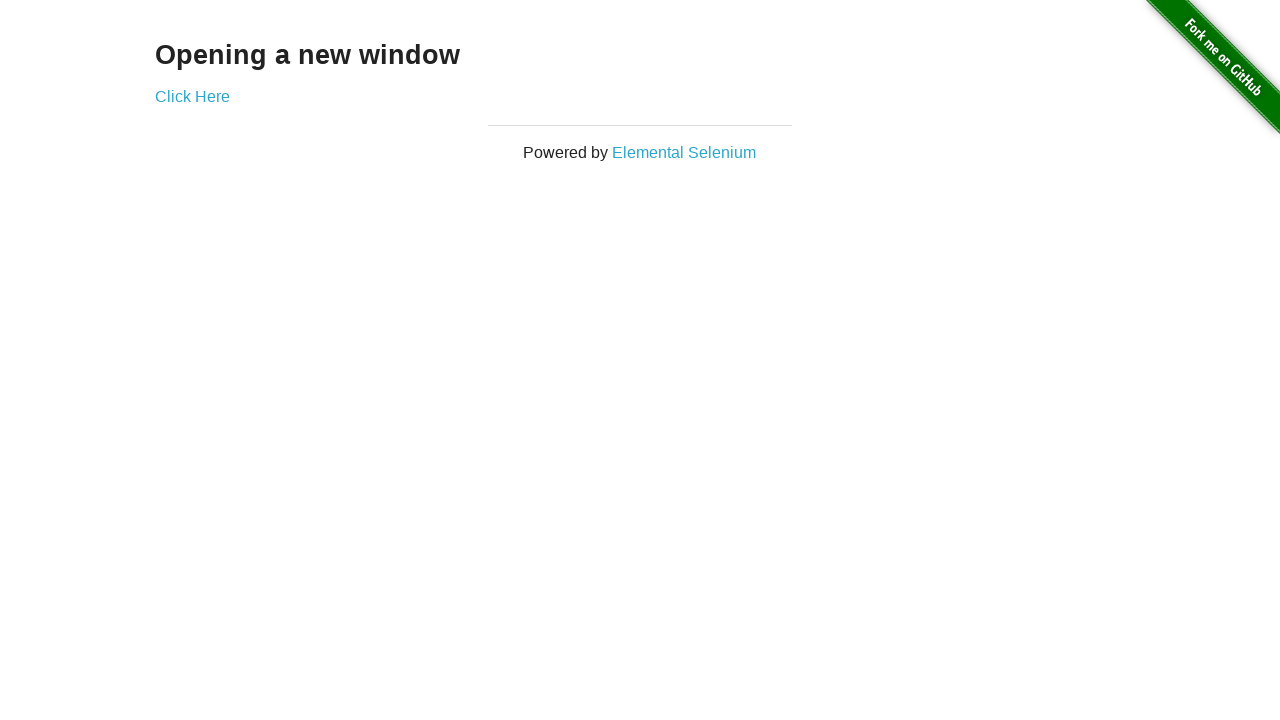

Clicked link to open new tab at (192, 96) on a:has-text('Click Here')
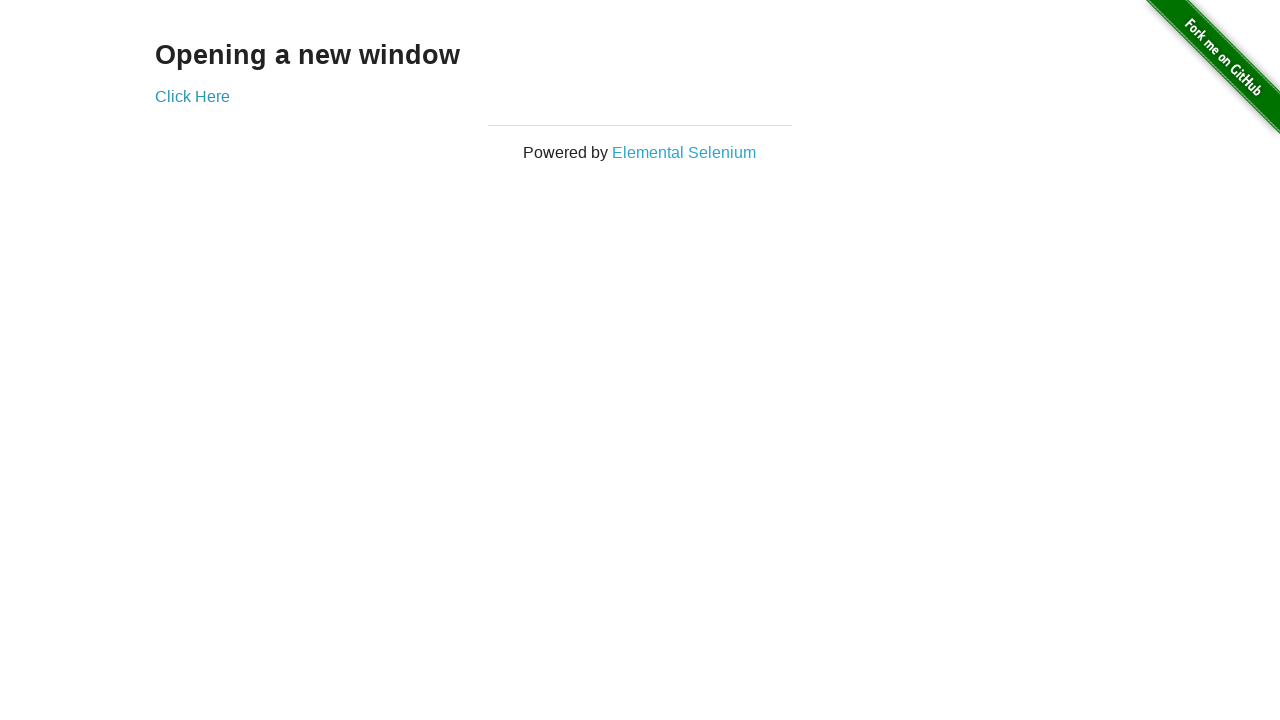

New tab opened and captured
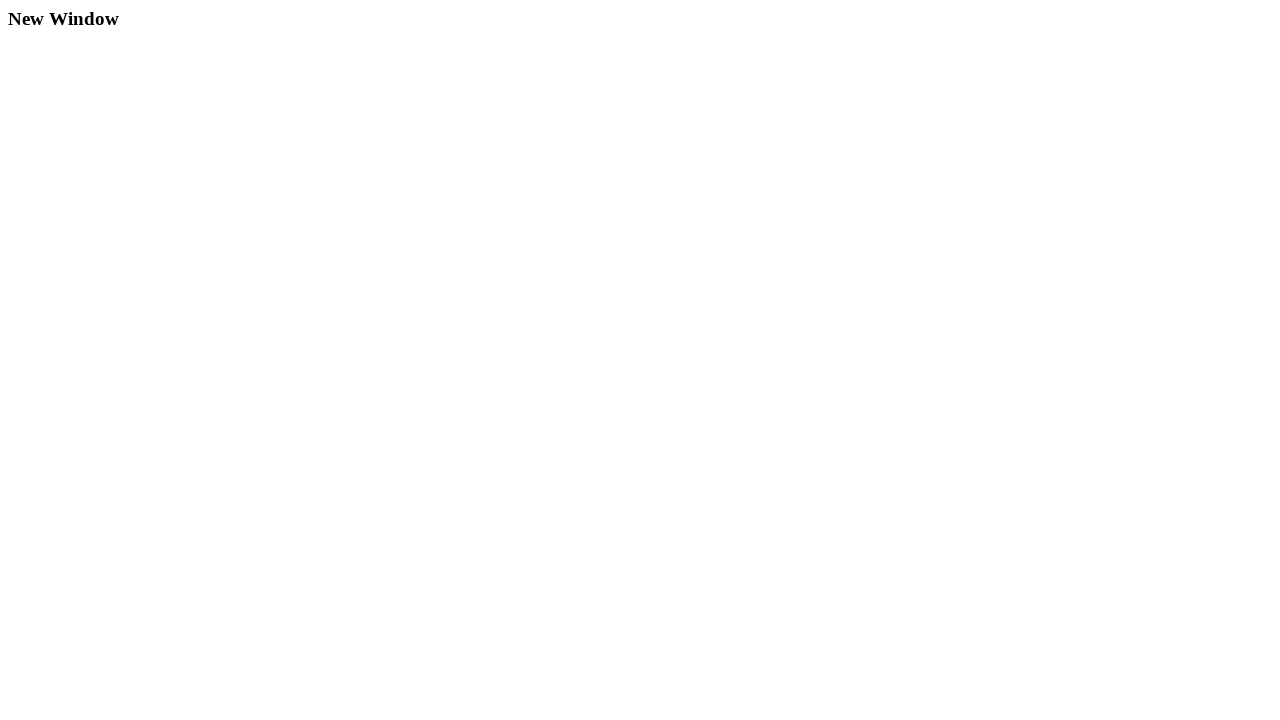

Waited for example header element on new tab
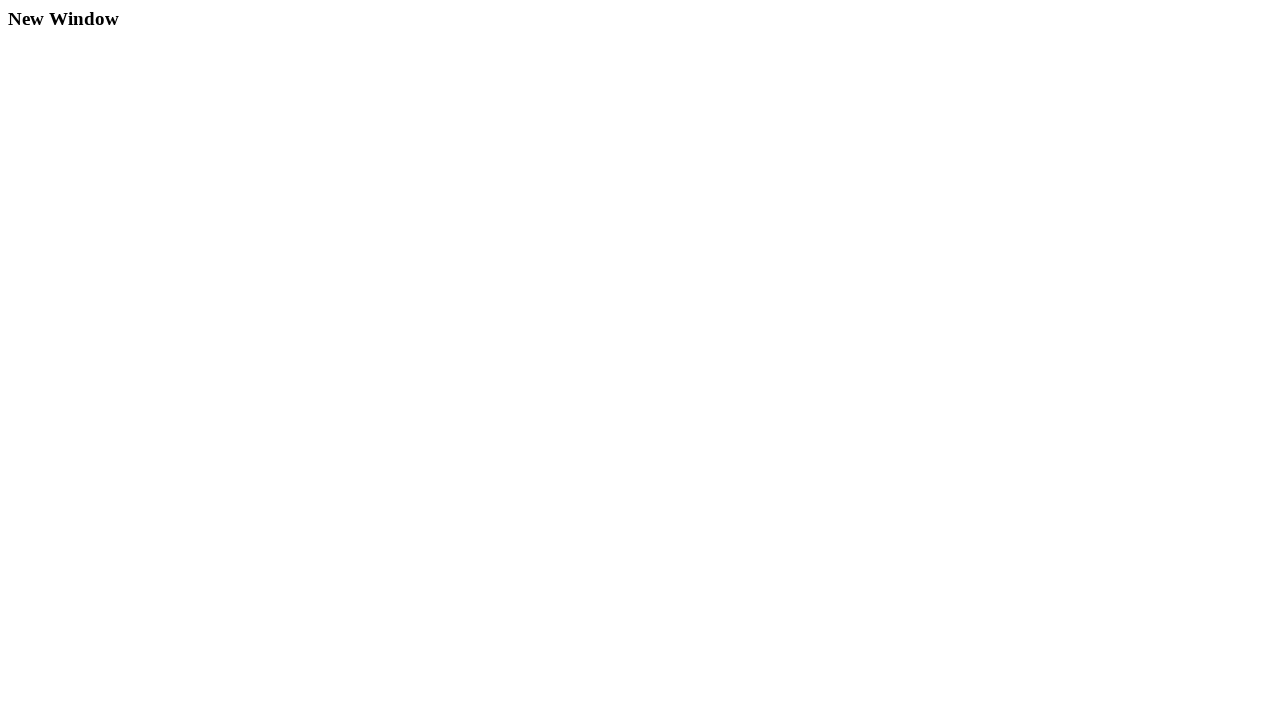

Retrieved header text from new tab: '
  New Window
'
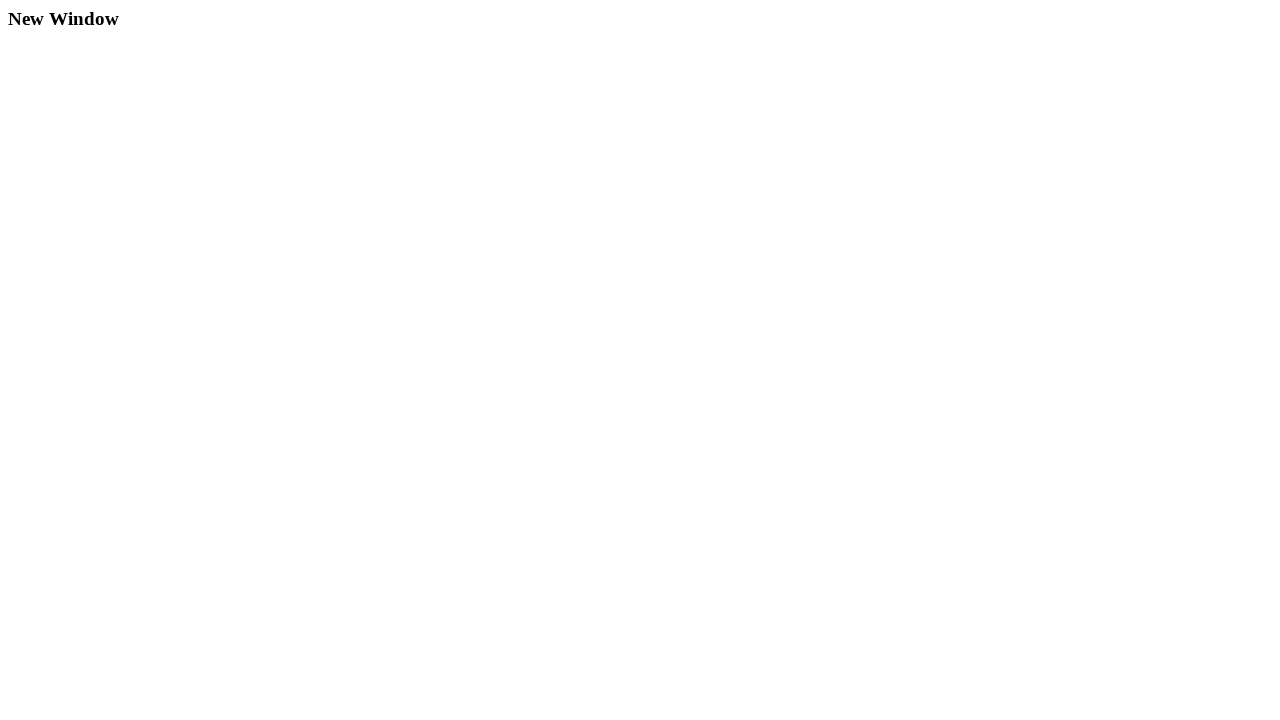

Closed new tab
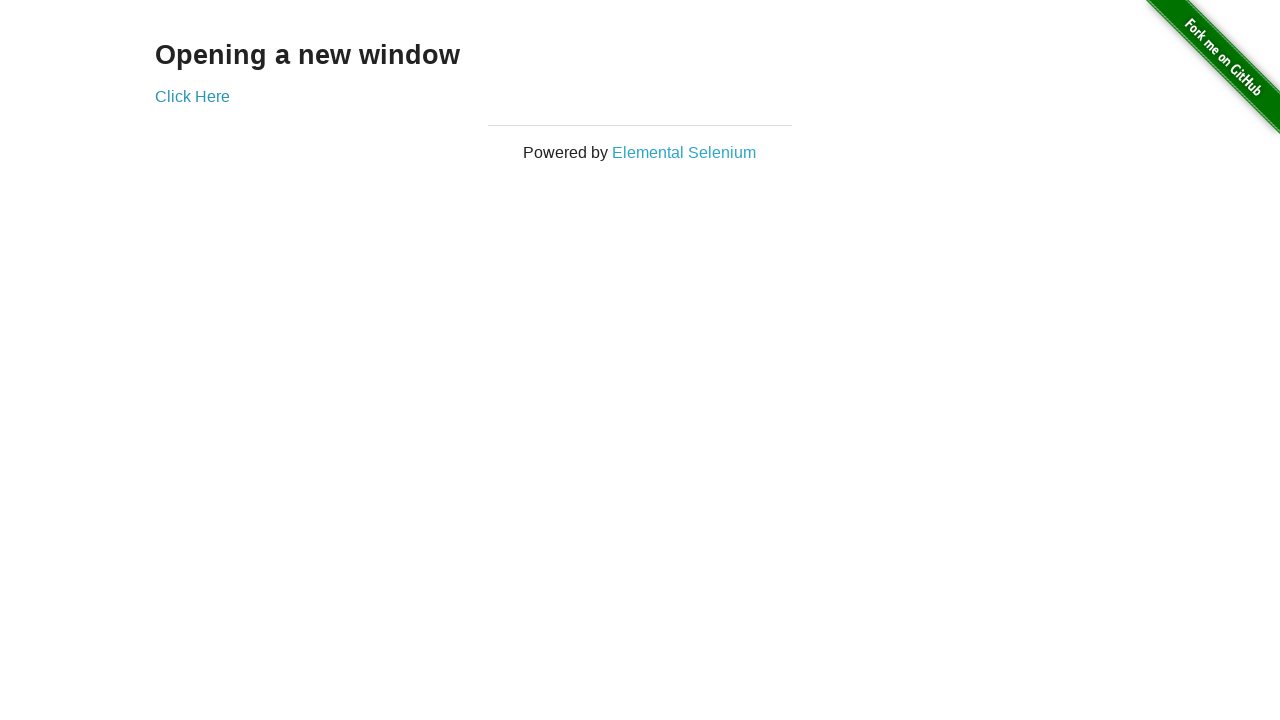

Original tab remains active after closing new tab
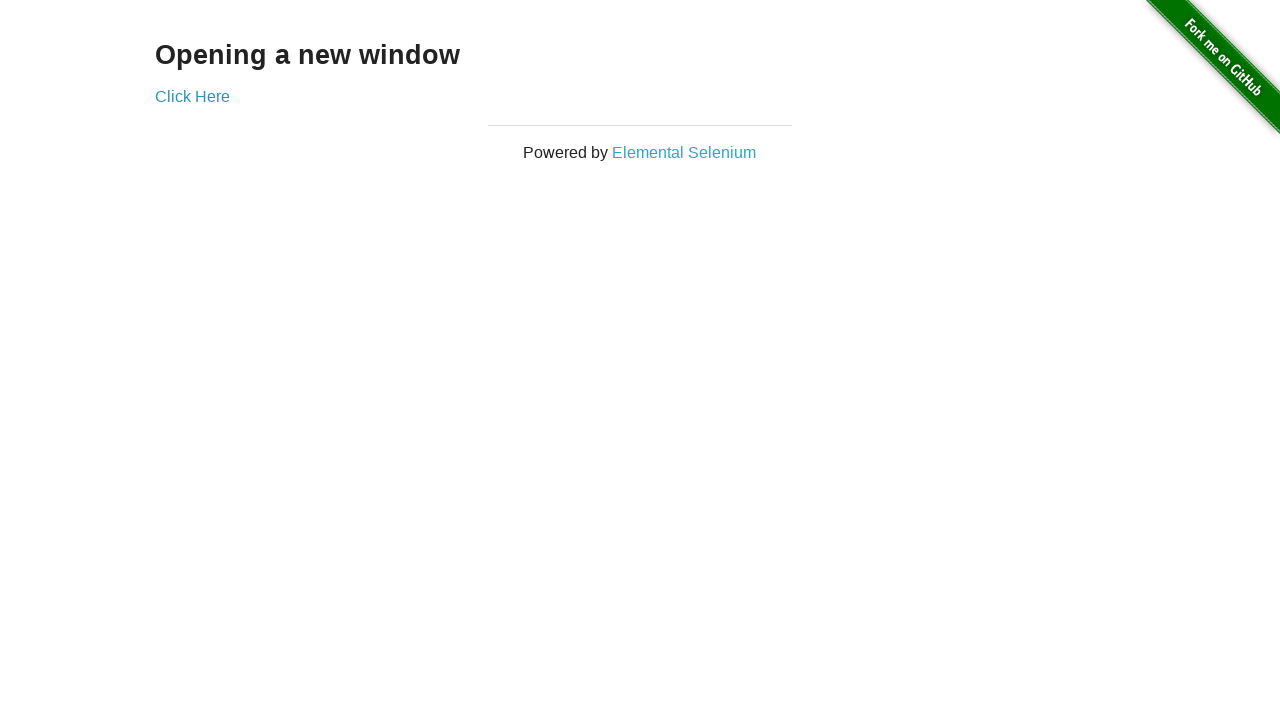

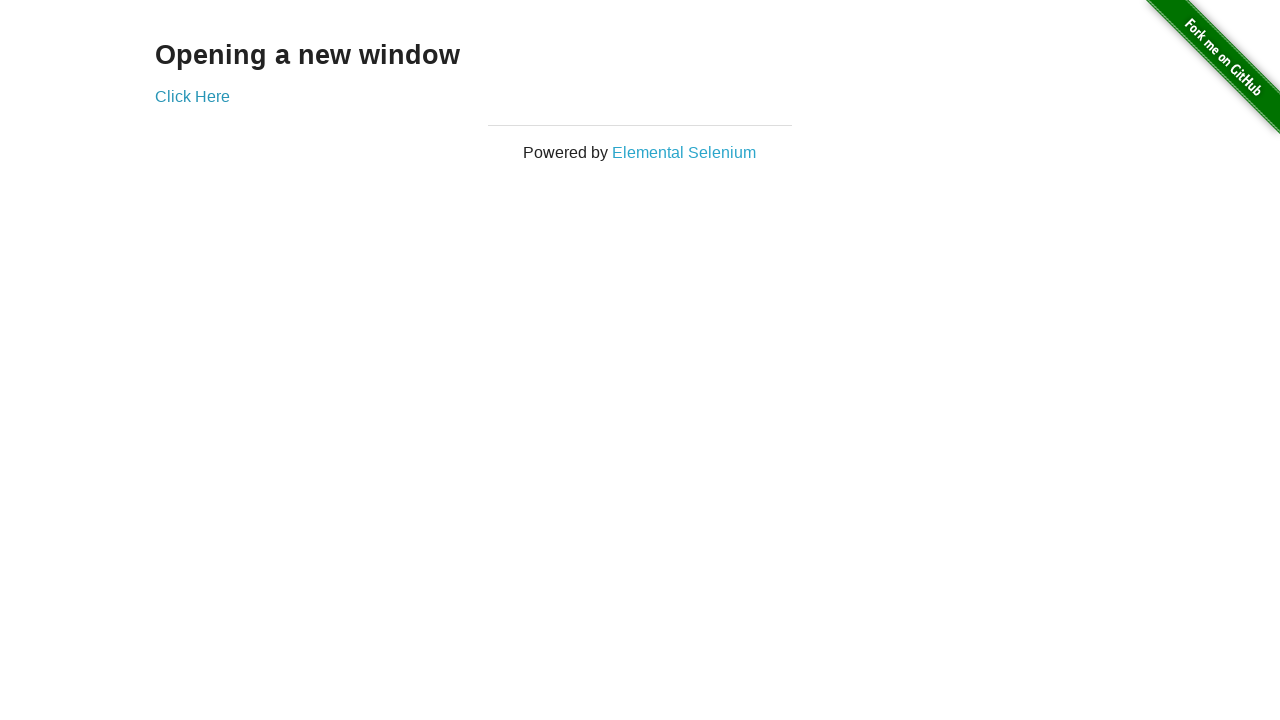